Tests handling of an HTML popup on the SpiceJet booking website by clicking on the Multicity option and then dismissing the popup by clicking the OK button

Starting URL: https://book.spicejet.com/

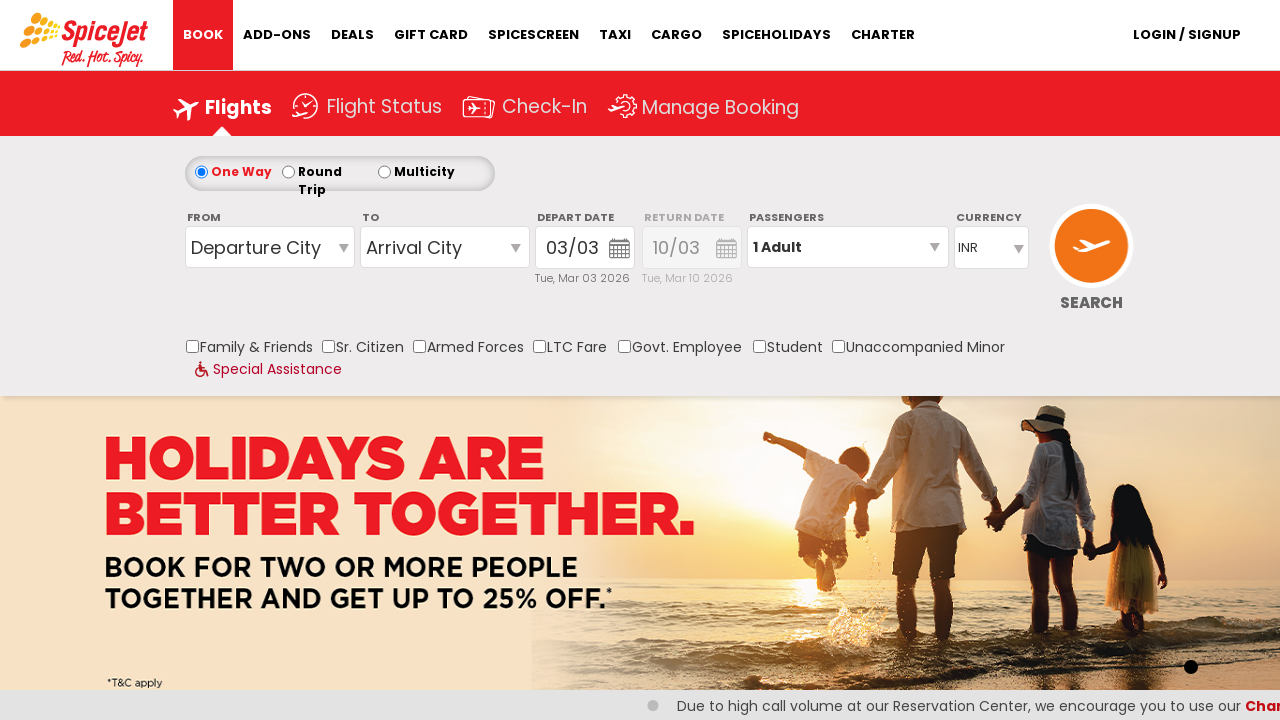

Clicked on Multicity option at (384, 172) on #ControlGroupSearchView_AvailabilitySearchInputSearchView_TripPlanner
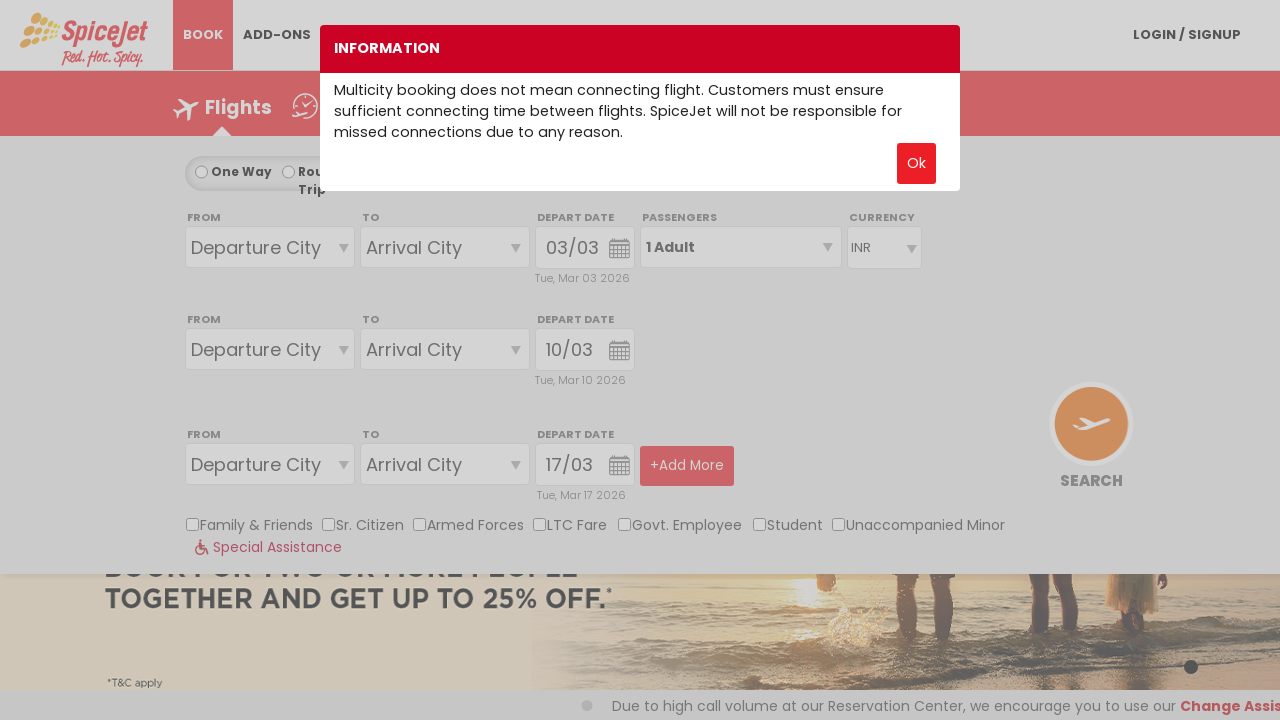

Clicked OK button to dismiss HTML popup at (916, 164) on input[type='button'][value='Ok']
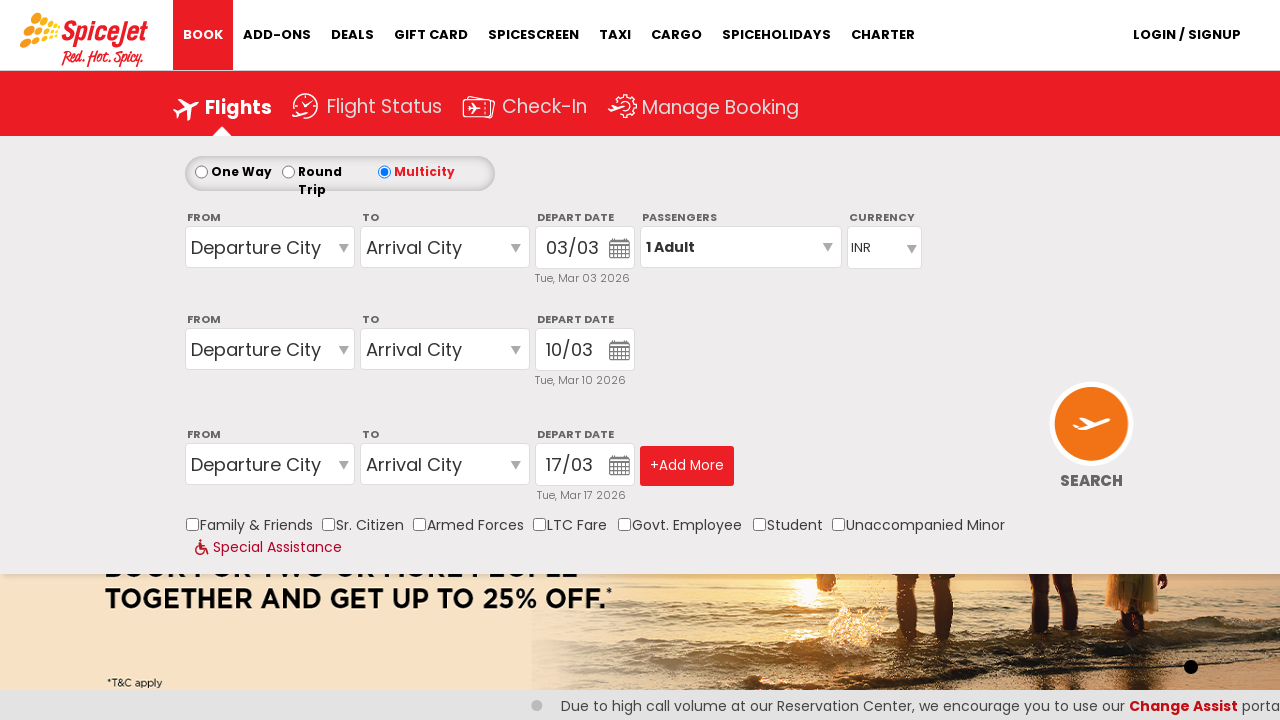

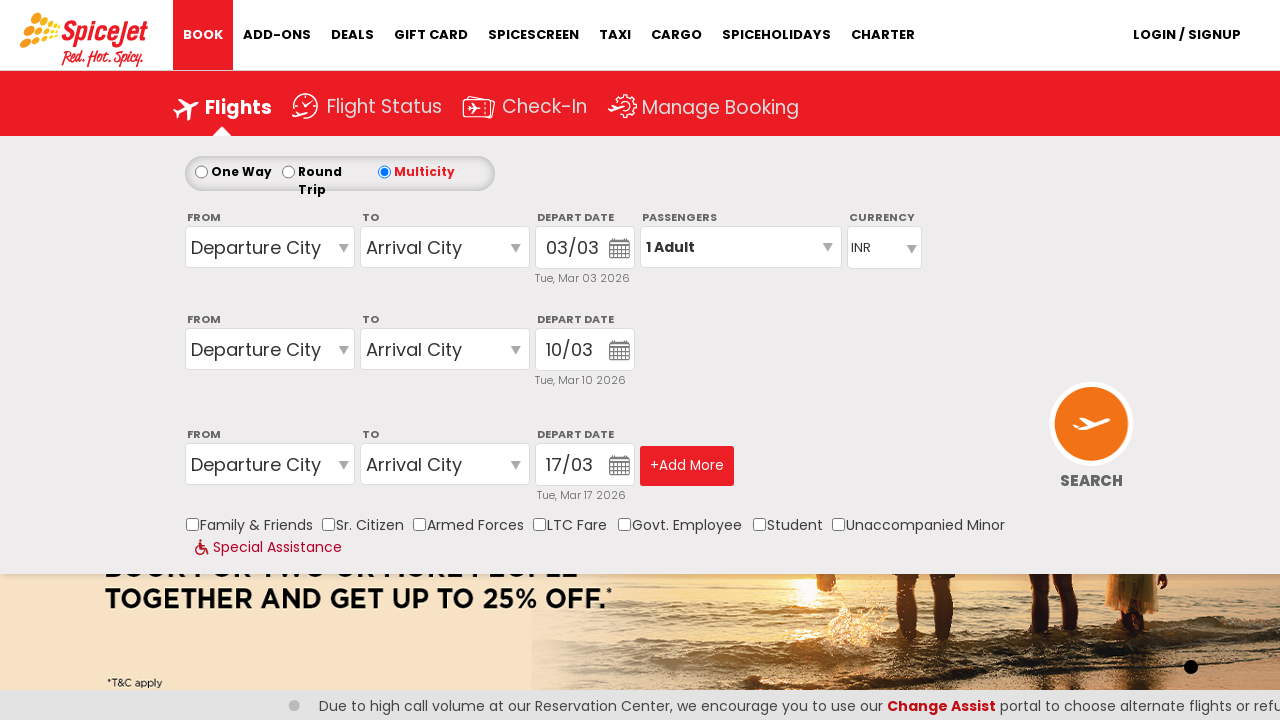